Verifies that the homepage loads correctly by checking the URL and page title of the Automation Exercise website

Starting URL: https://automationexercise.com/

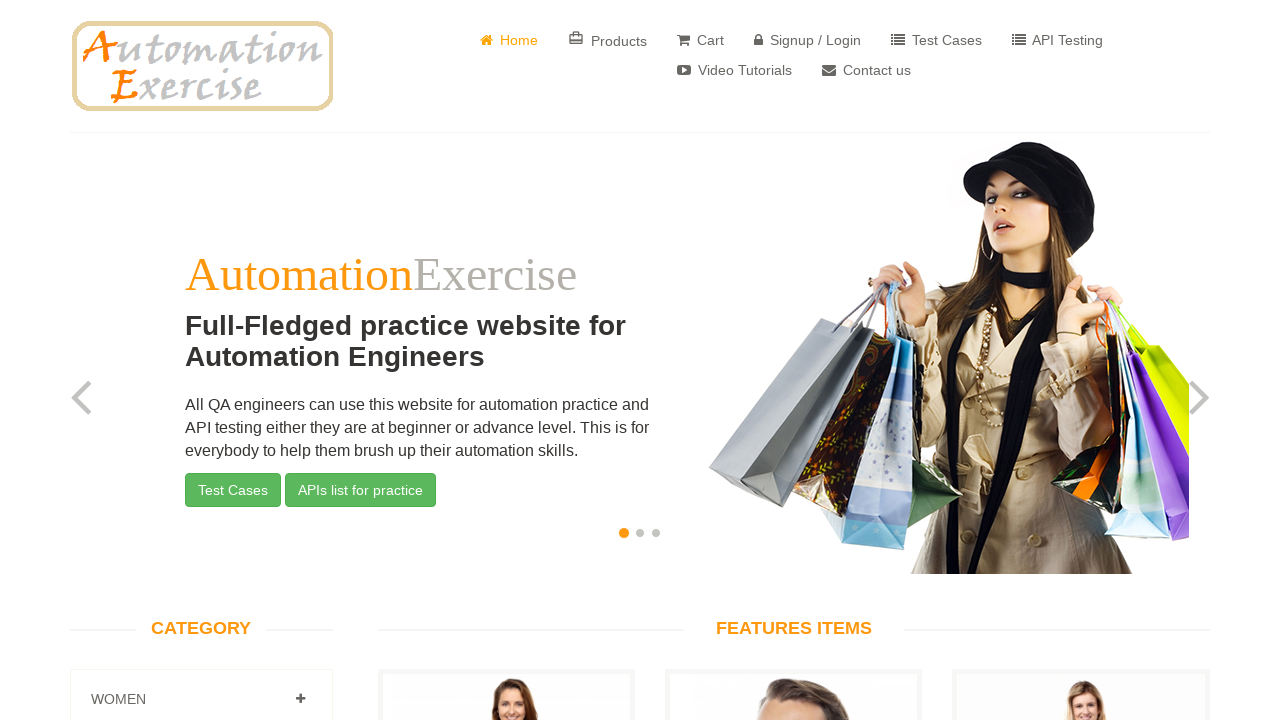

Waited for page to reach domcontentloaded state
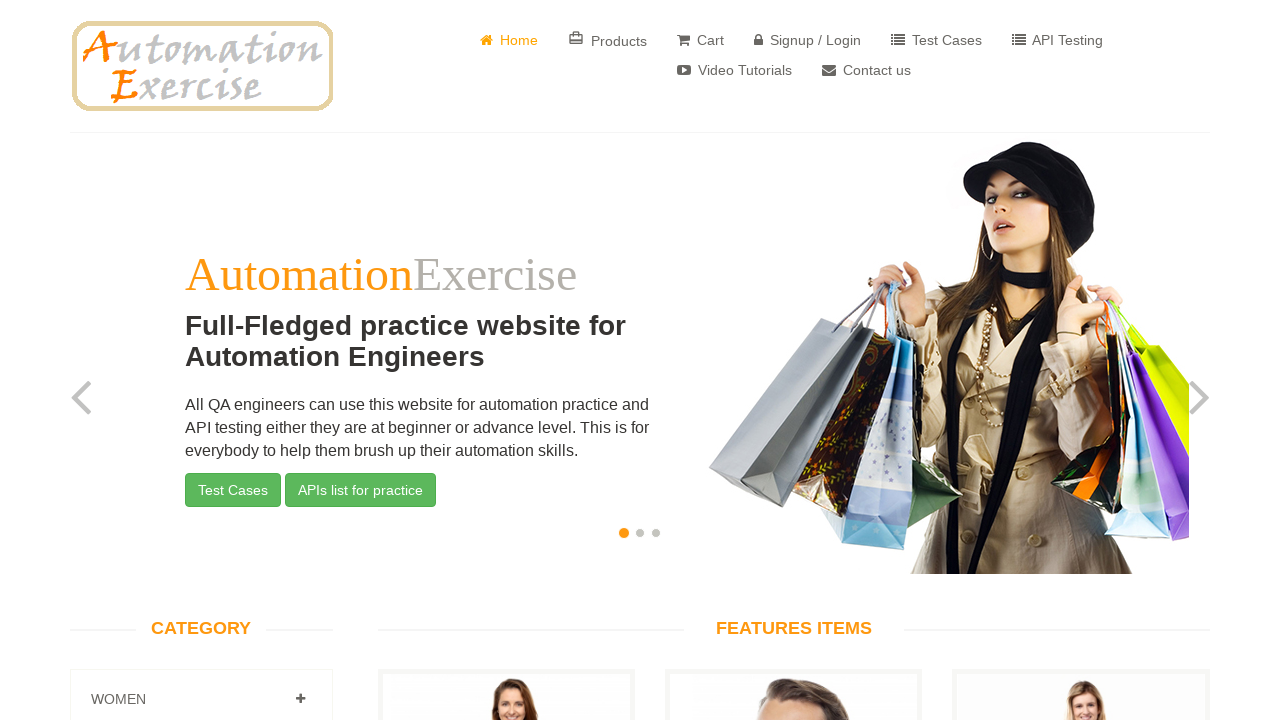

Verified URL is https://automationexercise.com/
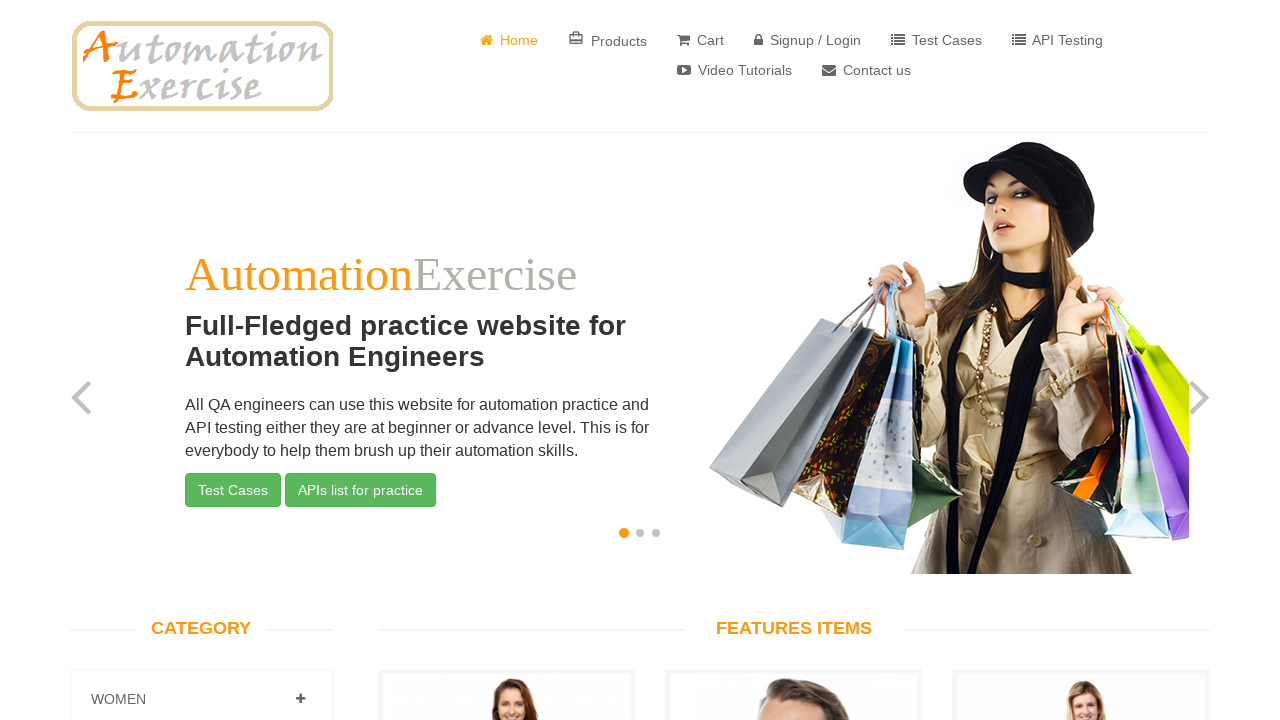

Verified page title is 'Automation Exercise'
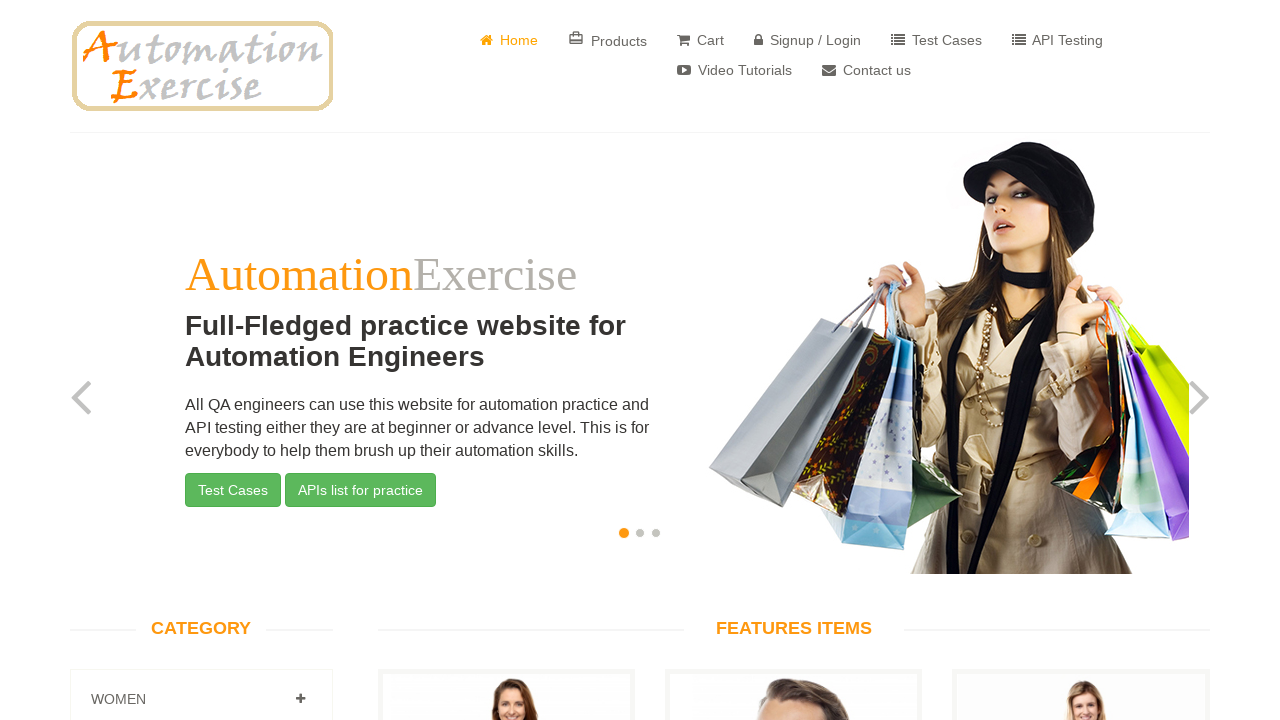

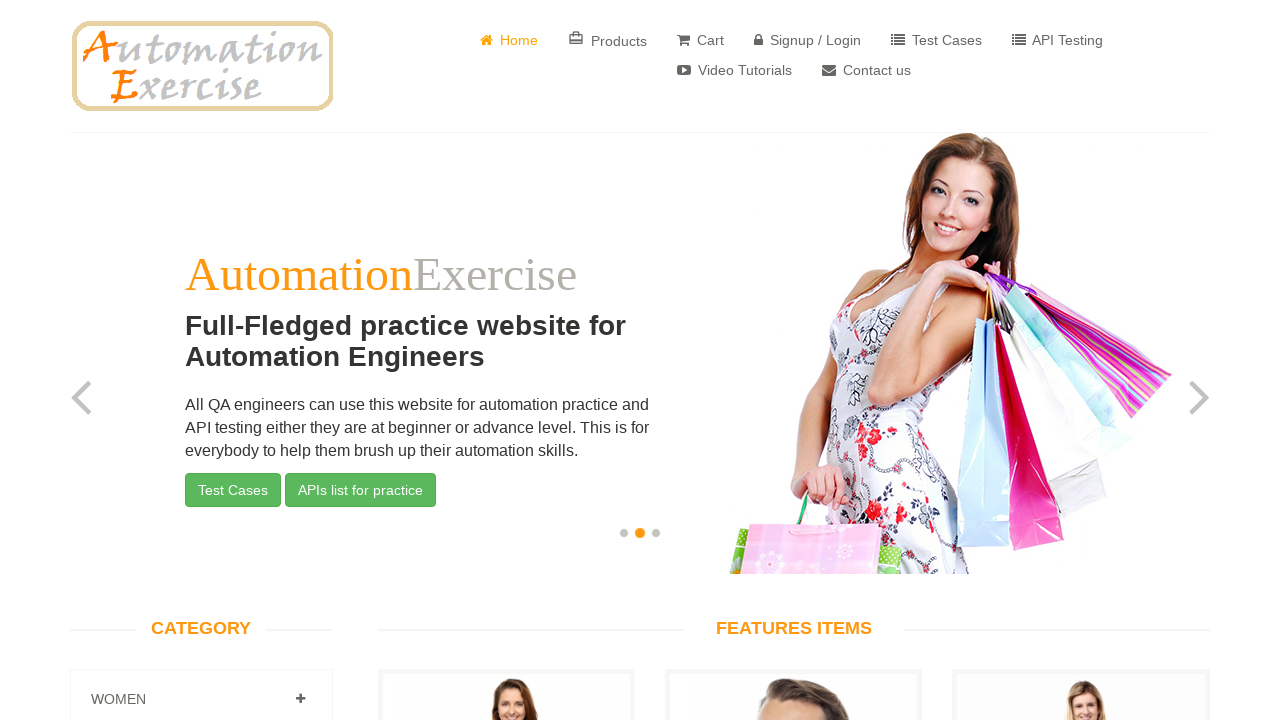